Tests the dynamic loading page by attempting to locate an element that is initially not present in the DOM, demonstrating element visibility behavior on dynamically loaded content.

Starting URL: http://the-internet.herokuapp.com/dynamic_loading/2

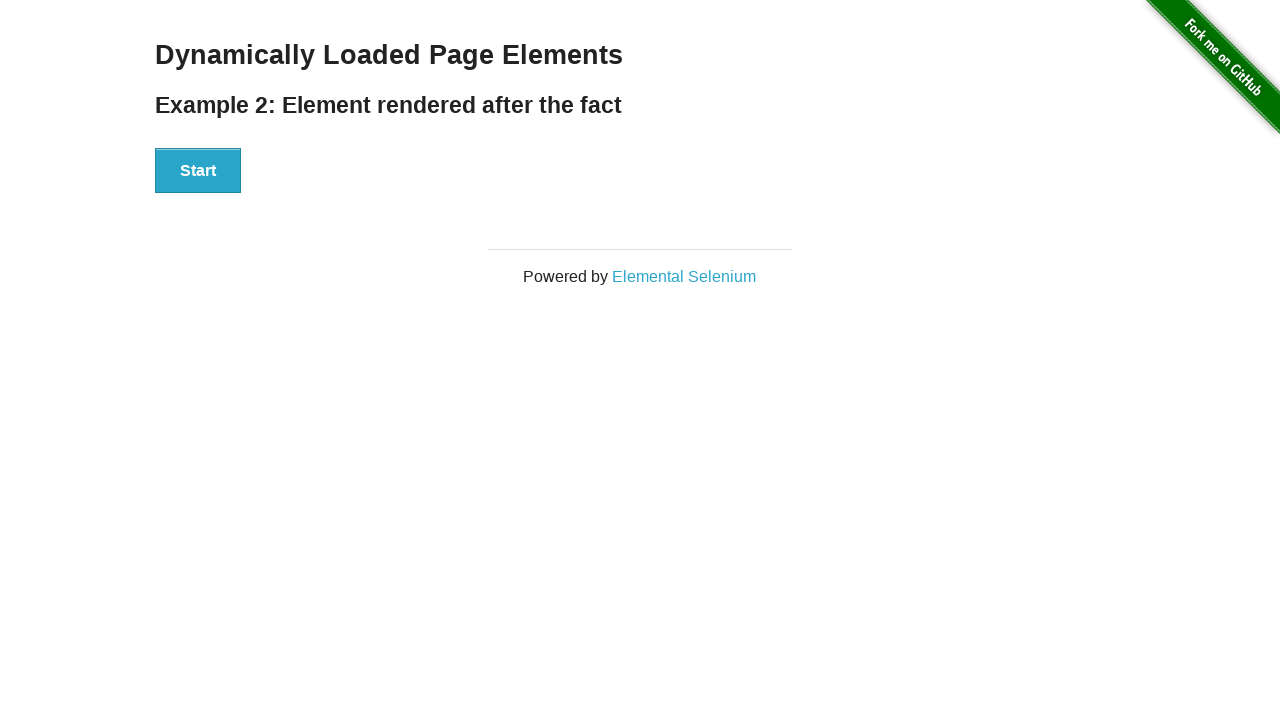

Waited for start button to be present in DOM
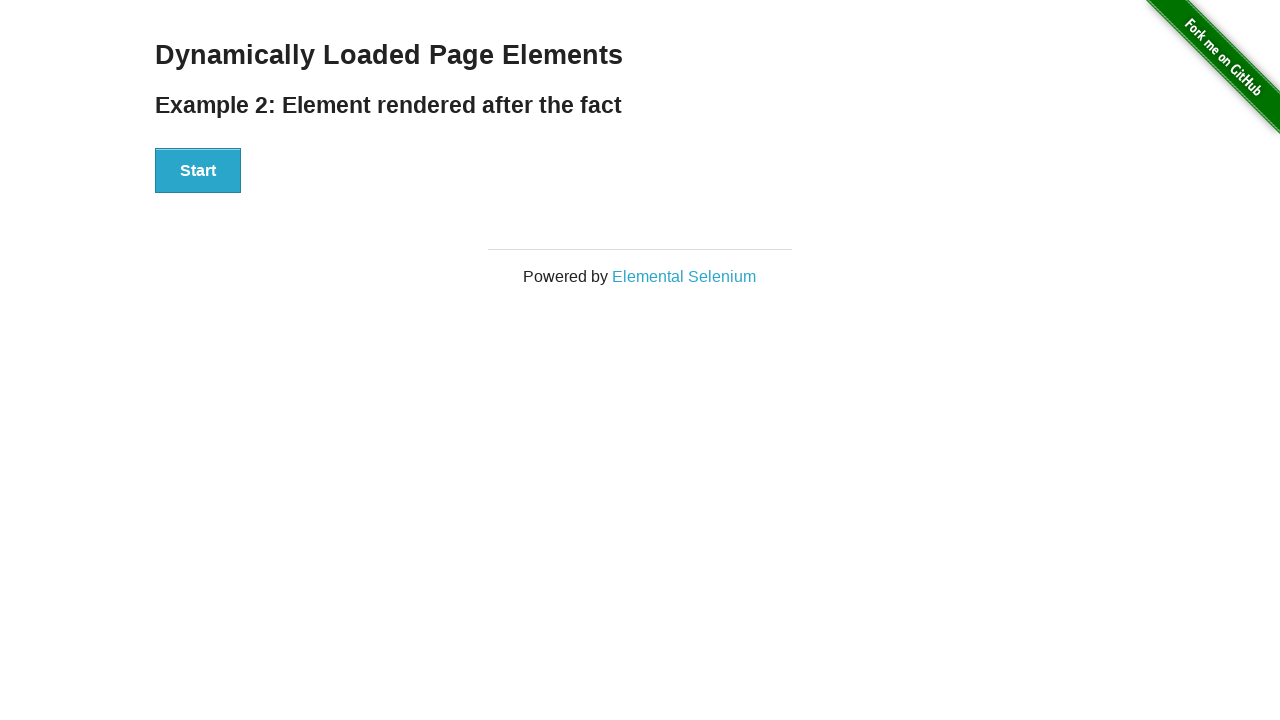

Clicked start button to trigger dynamic loading at (198, 171) on #start button
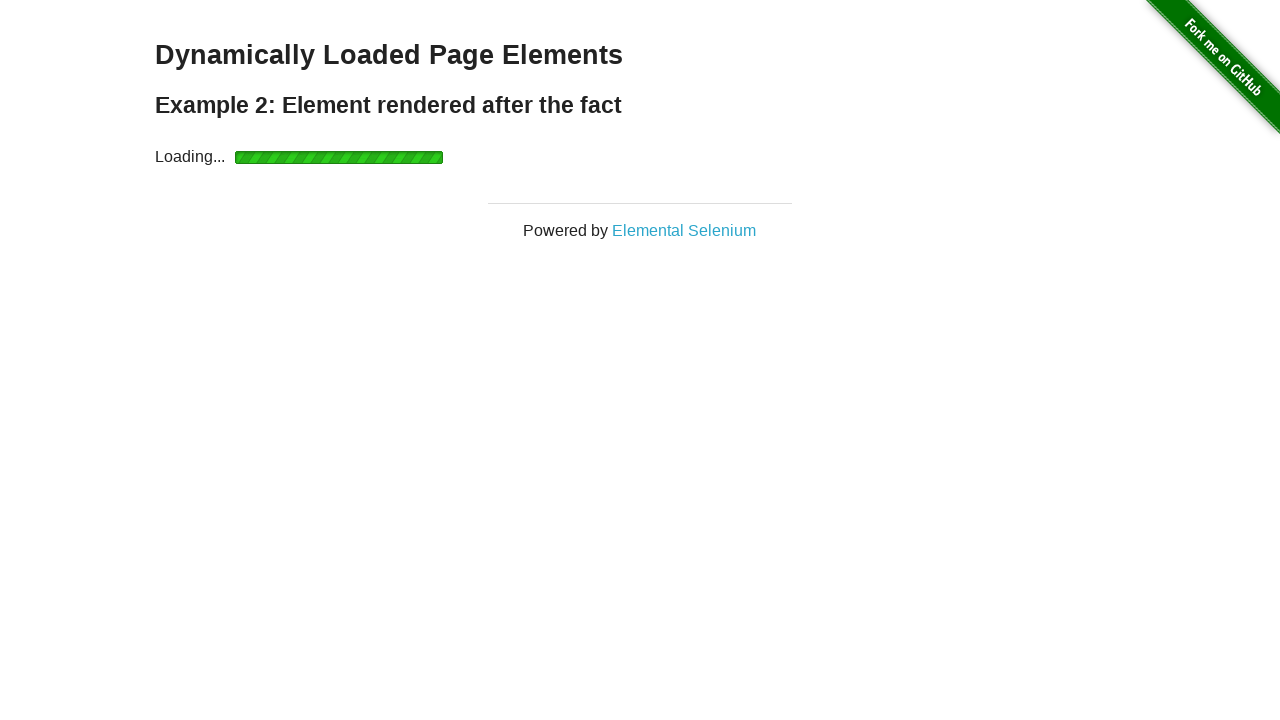

Waited for finish element to appear after dynamic loading
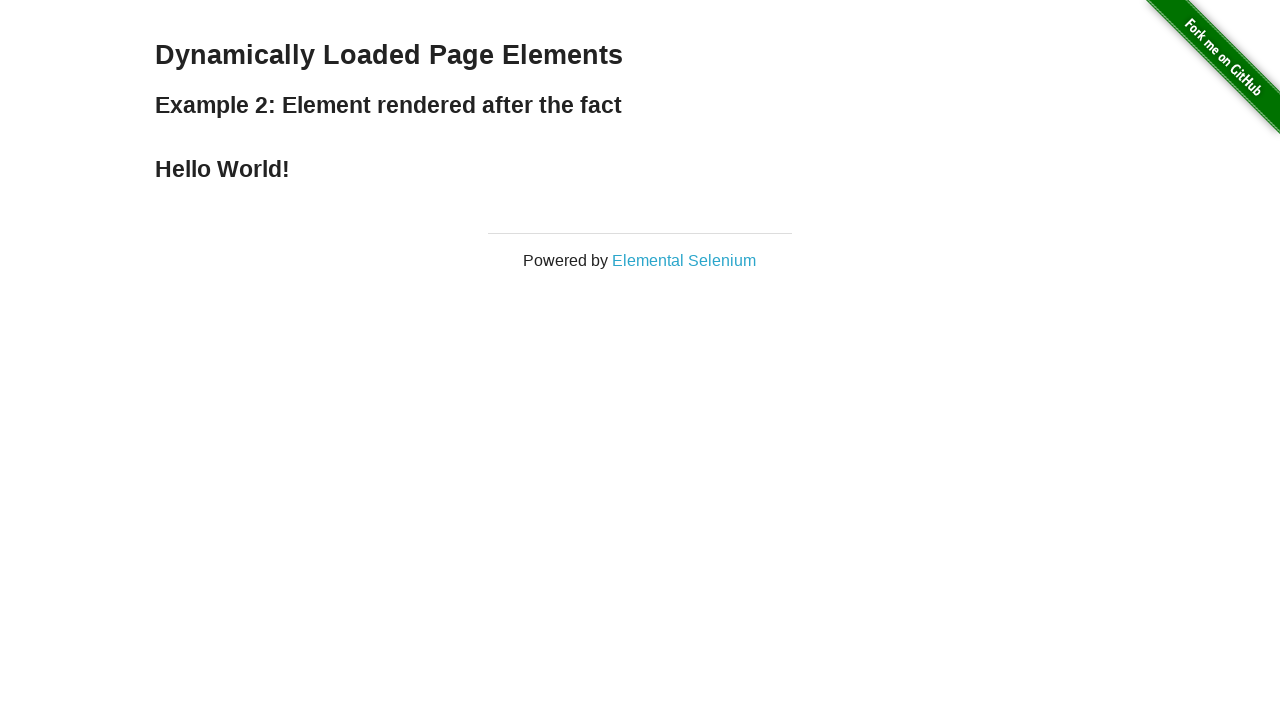

Located finish element
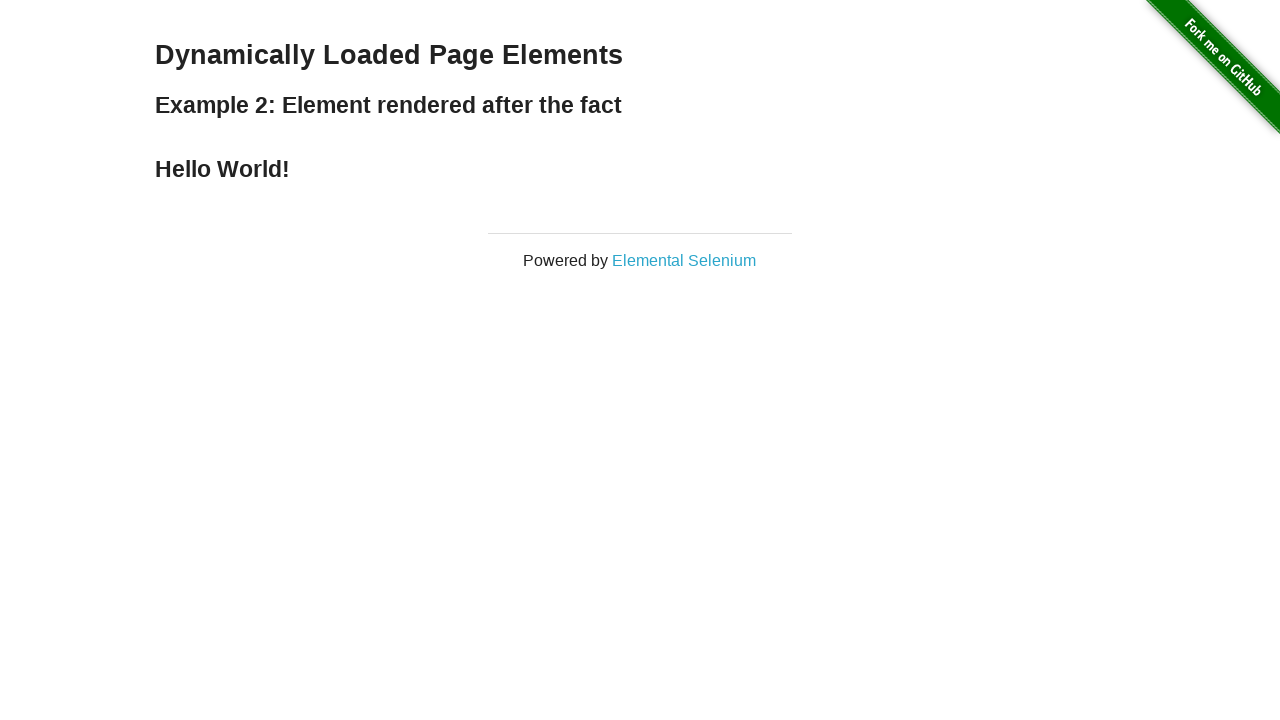

Verified finish element is visible
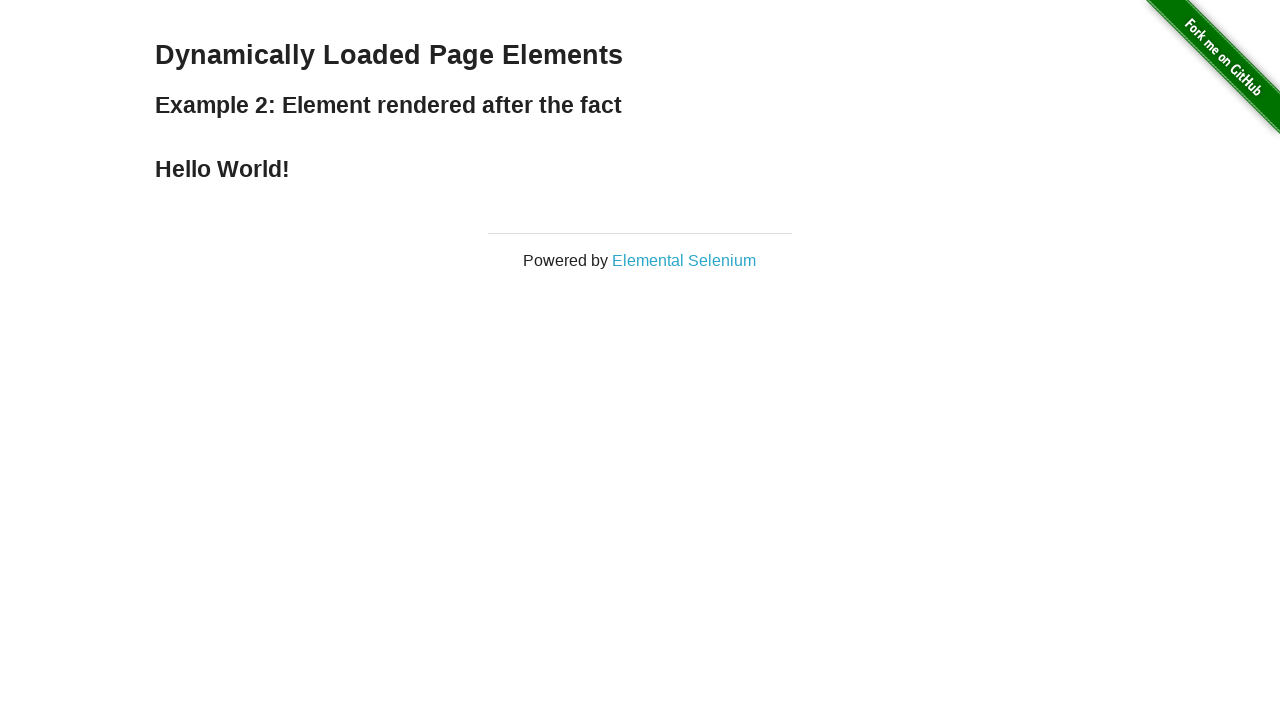

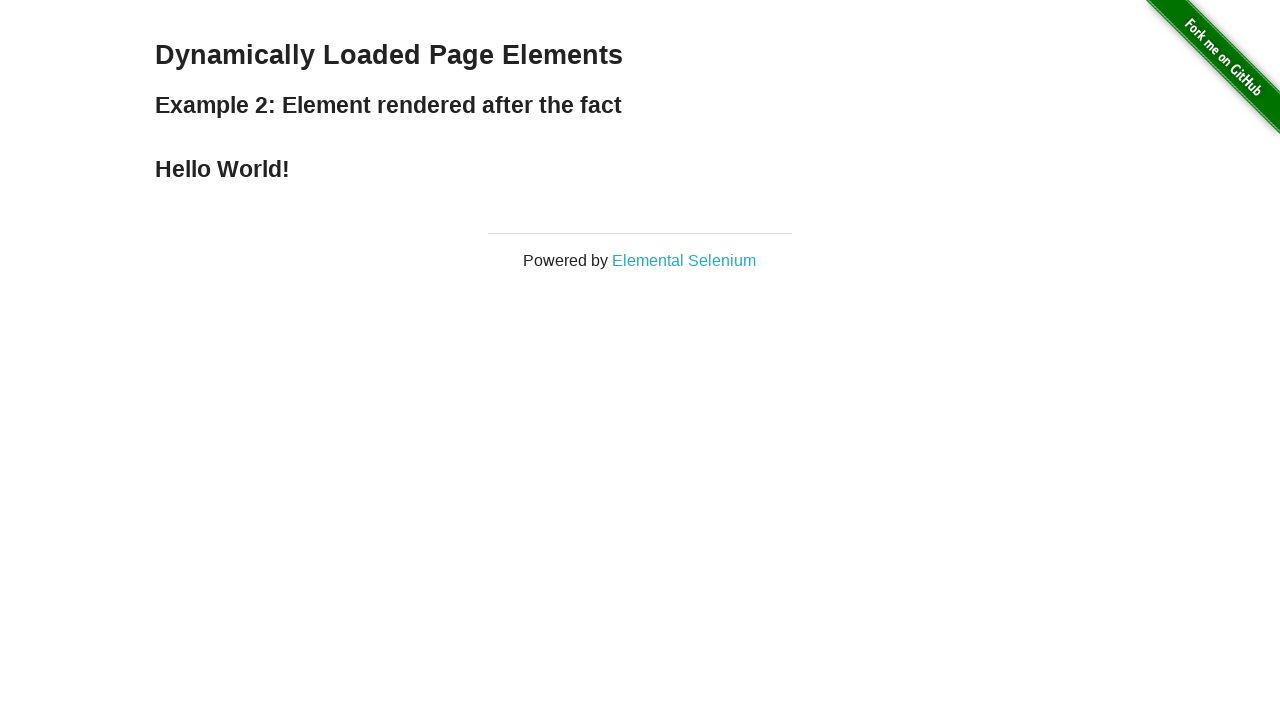